Navigates to Flipkart homepage and validates that all images are properly loaded by checking their source URLs

Starting URL: https://www.flipkart.com/

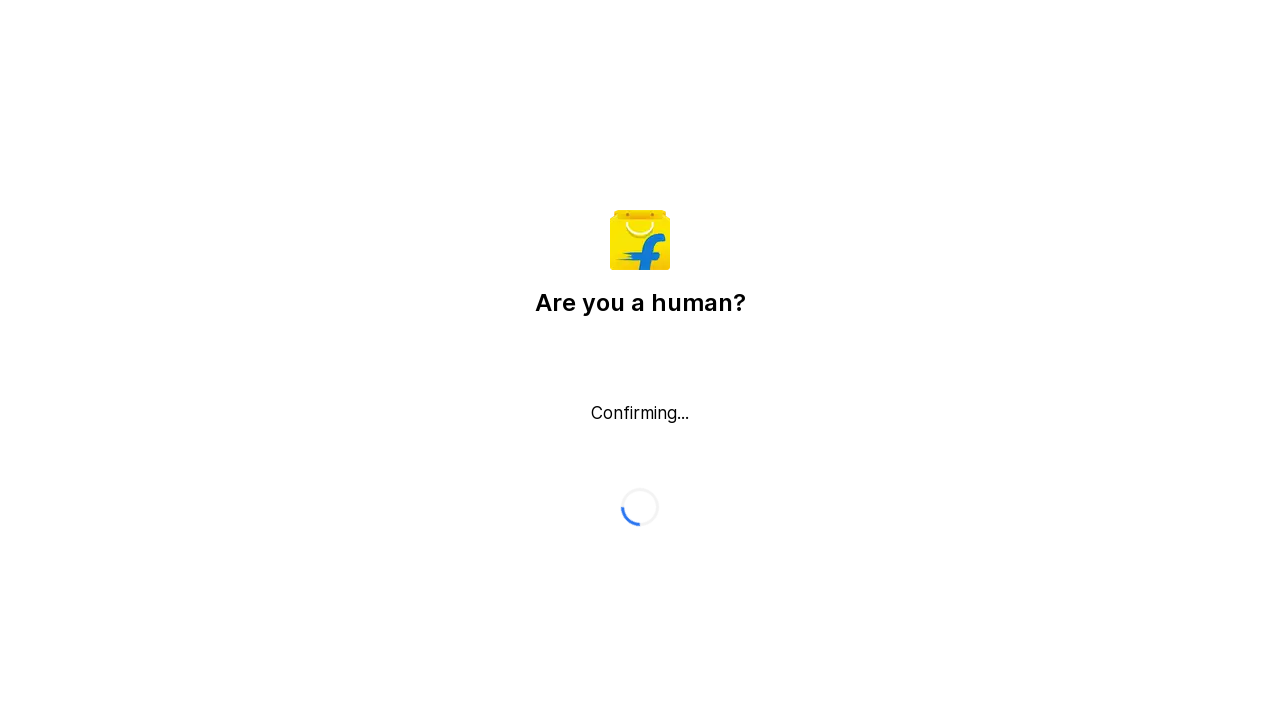

Waited for page to reach networkidle state
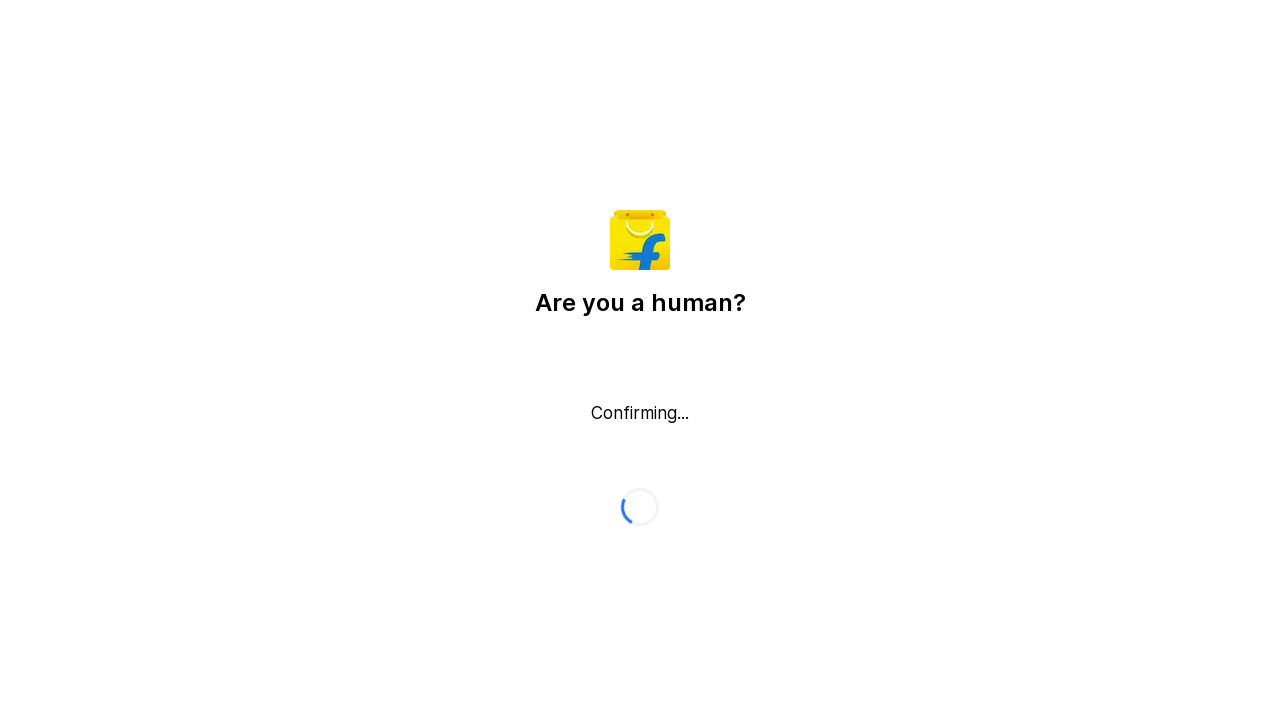

Located all image elements on Flipkart homepage
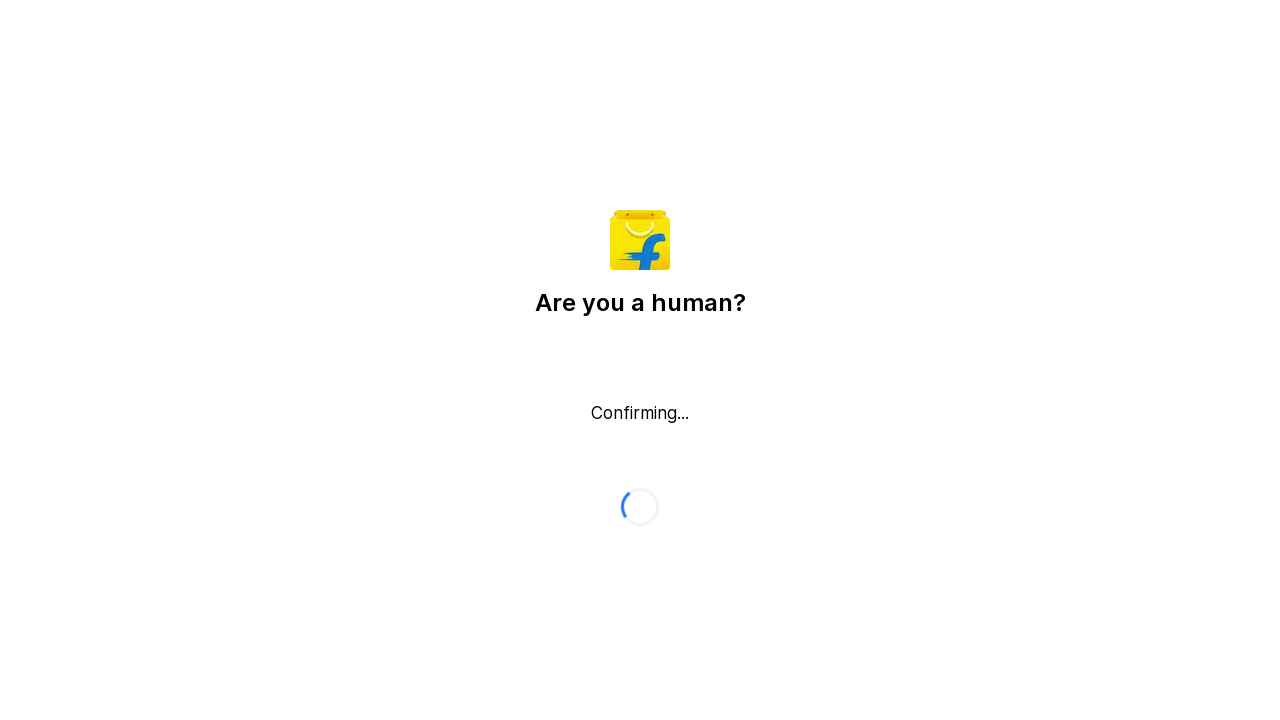

Verified 1 images are present on the page
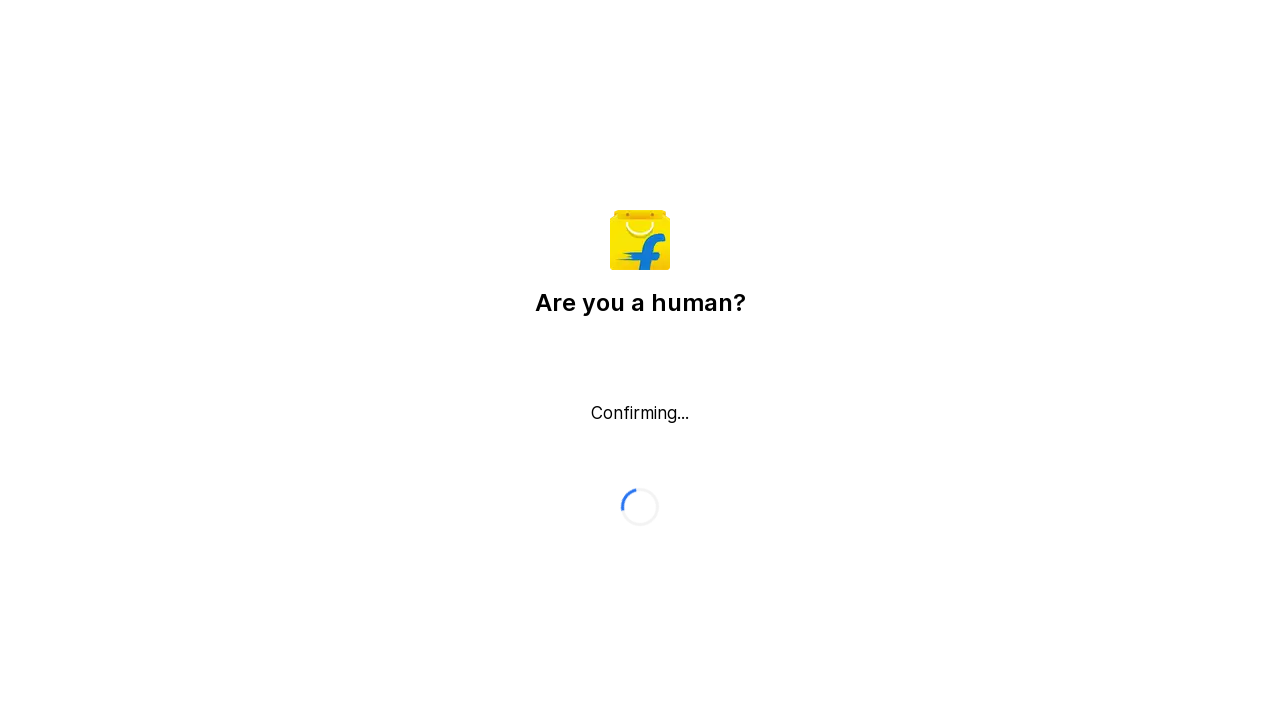

Verified image has src attribute: https://rukminim1.flixcart.com/www/60/60/promos/14/06/2024/88011666-ce1d-40f0-a8eb-1bac7d164885.png?q=60
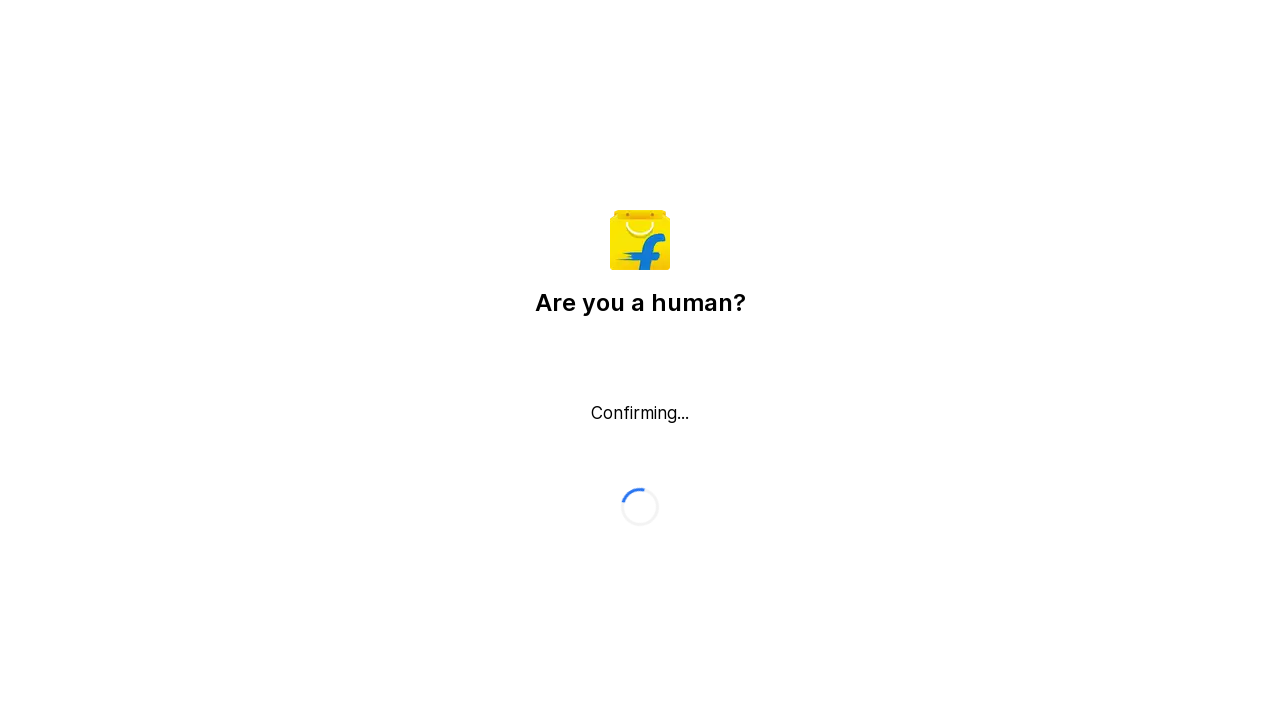

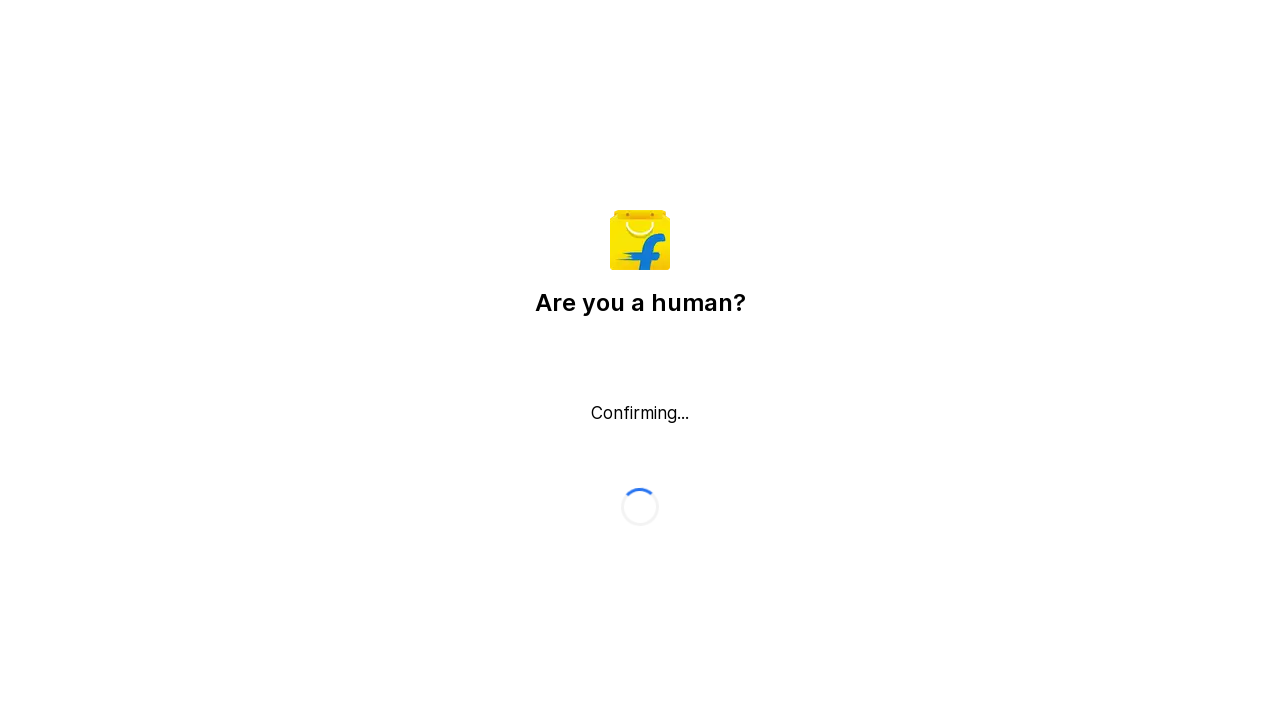